Tests flight search from Istanbul to Los Angeles and verifies that 2 flights are listed in the results.

Starting URL: https://flights-app.pages.dev/

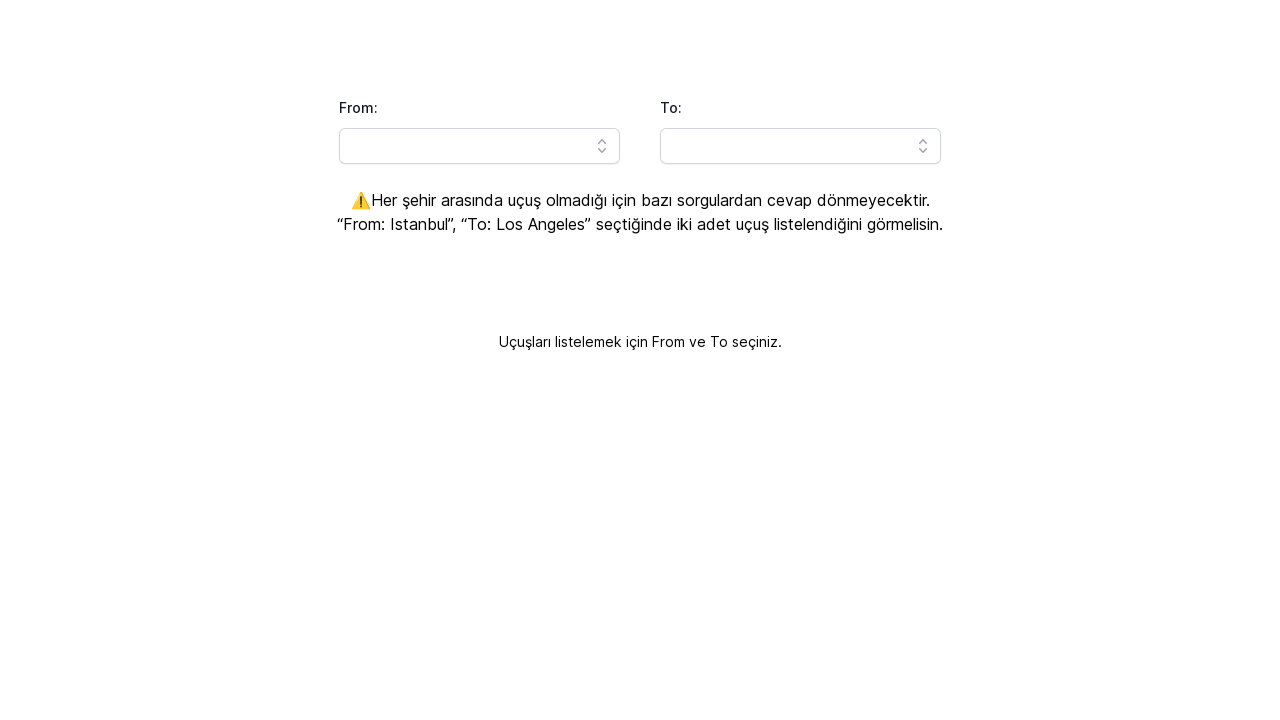

Clicked on the 'From' input field at (480, 146) on input[id='headlessui-combobox-input-:Rq9lla:']
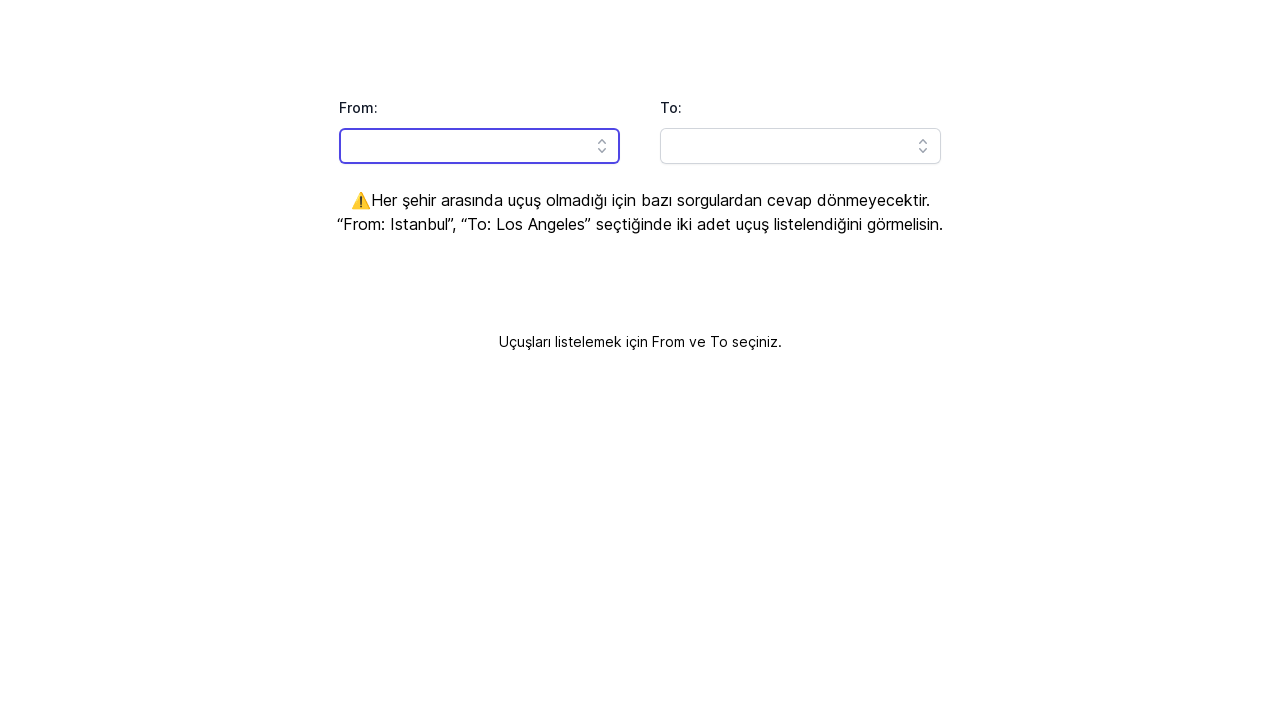

Filled 'From' field with 'Istanbul' on input[id='headlessui-combobox-input-:Rq9lla:']
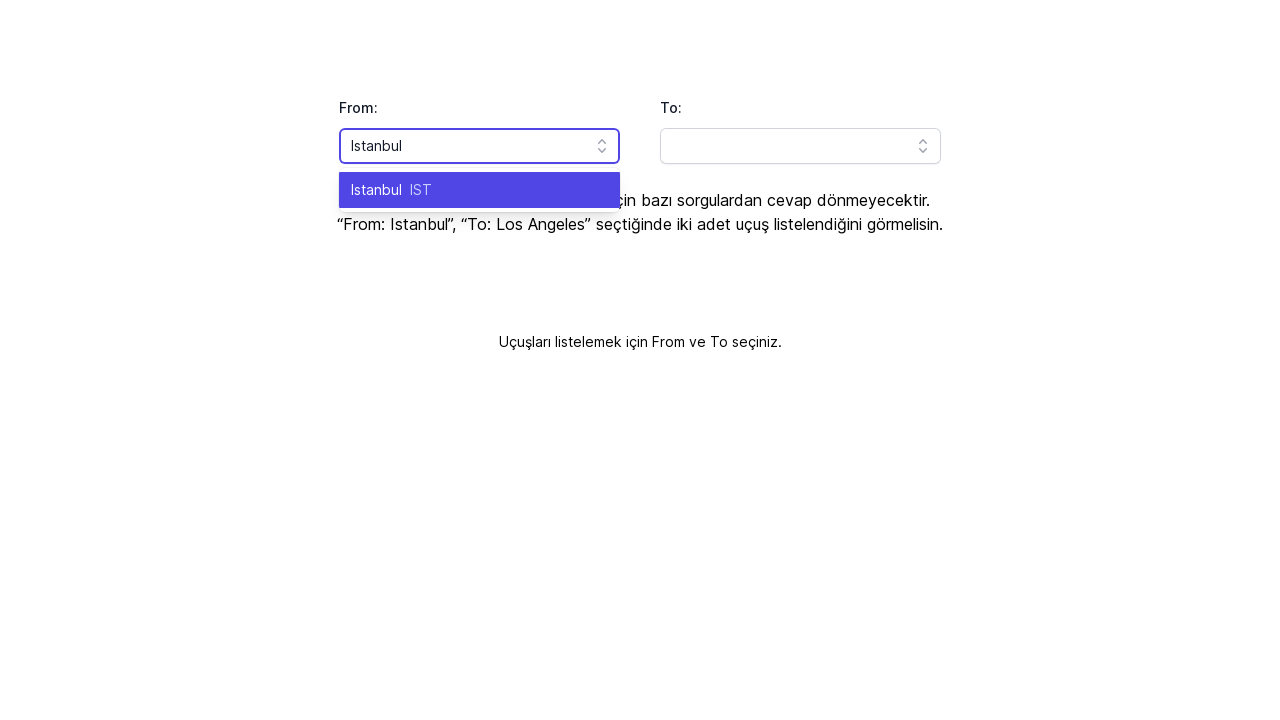

Pressed Enter to select Istanbul on input[id='headlessui-combobox-input-:Rq9lla:']
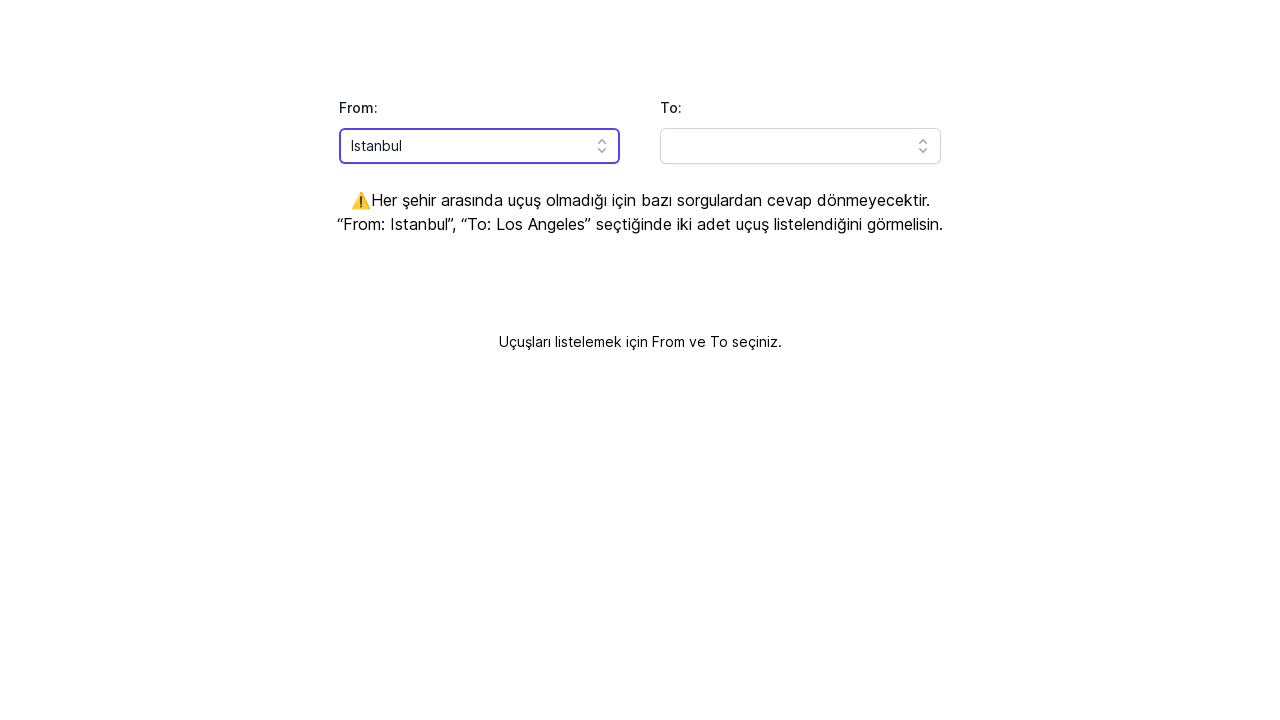

Waited 2 seconds before entering destination
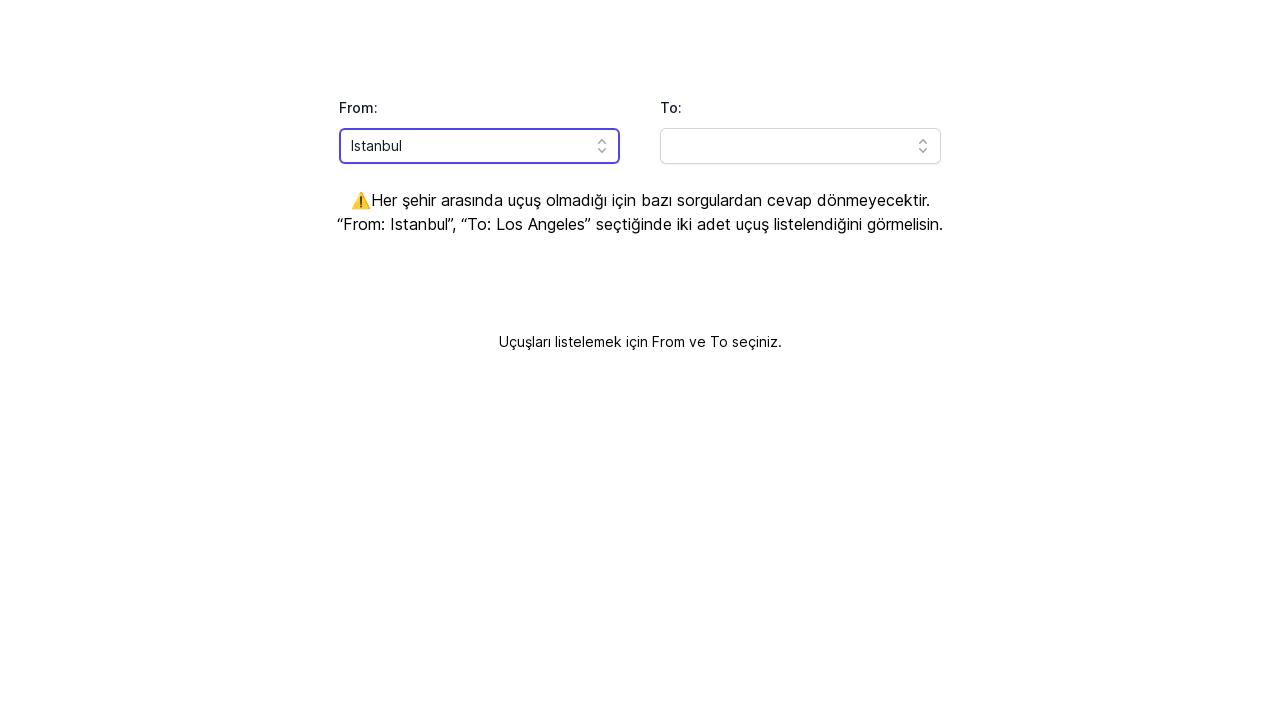

Clicked on the 'To' input field at (800, 146) on input[id='headlessui-combobox-input-:Rqhlla:']
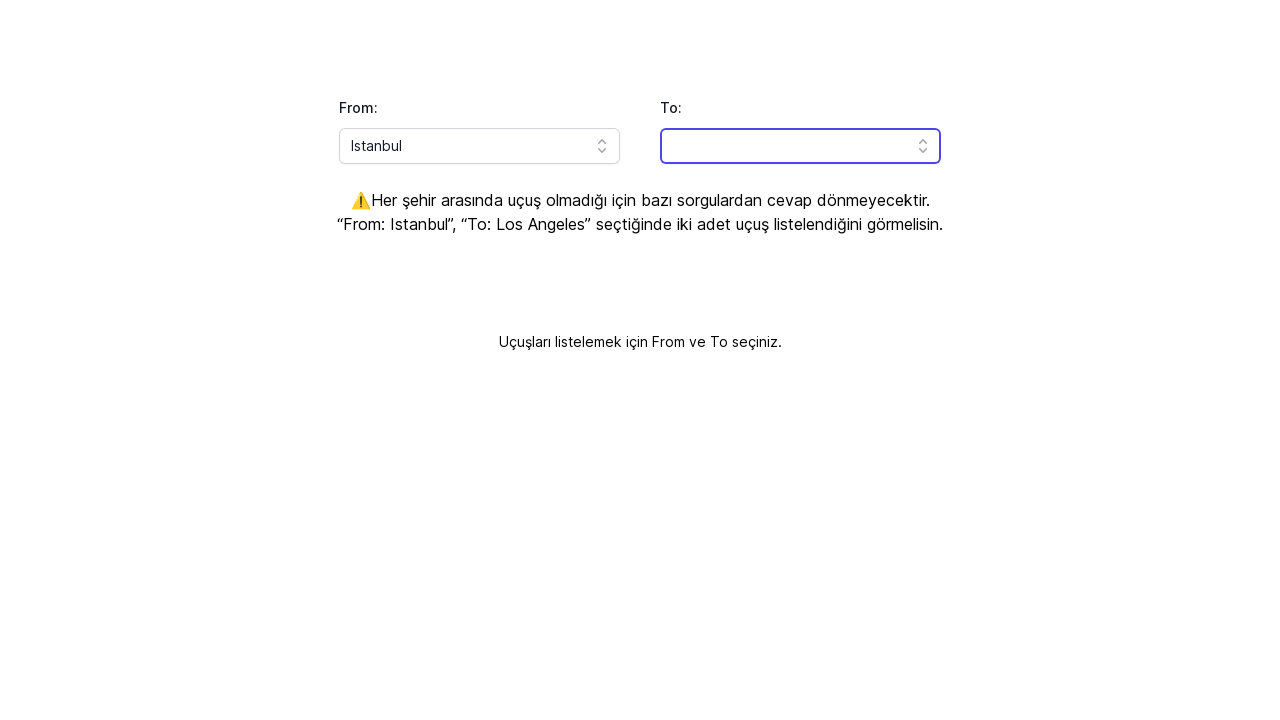

Filled 'To' field with 'Los Angeles' on input[id='headlessui-combobox-input-:Rqhlla:']
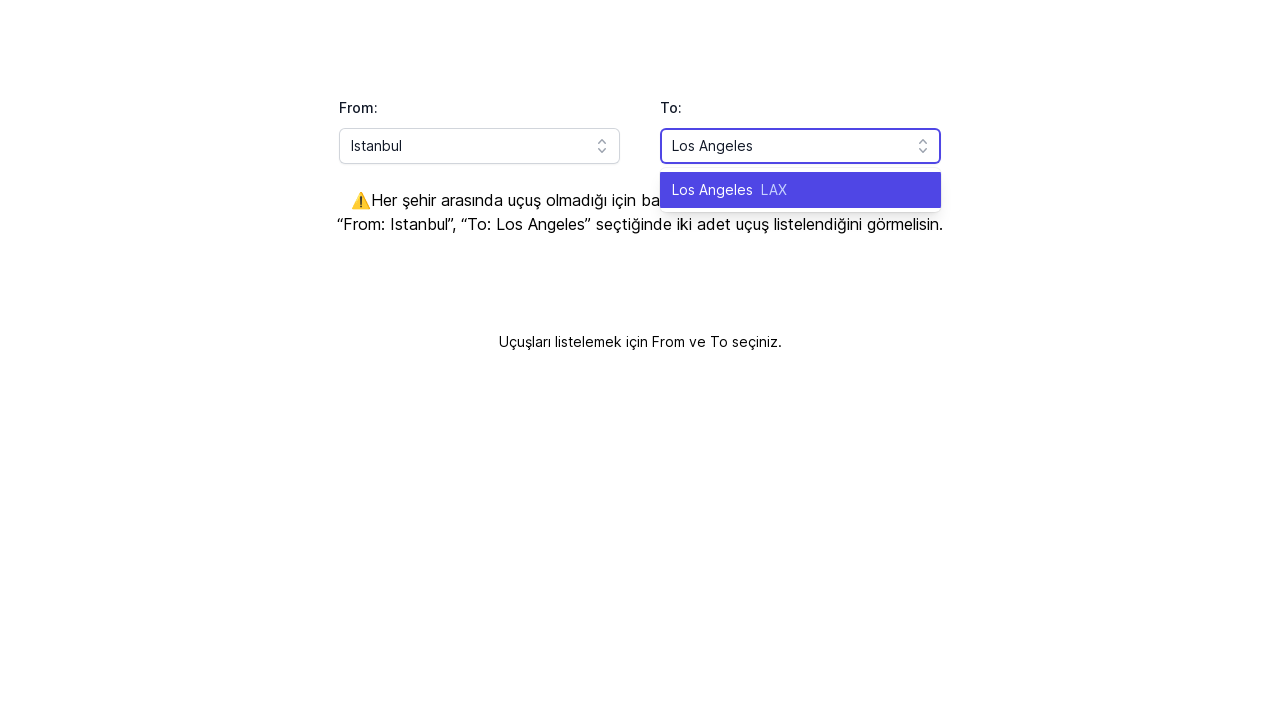

Pressed Enter to select Los Angeles on input[id='headlessui-combobox-input-:Rqhlla:']
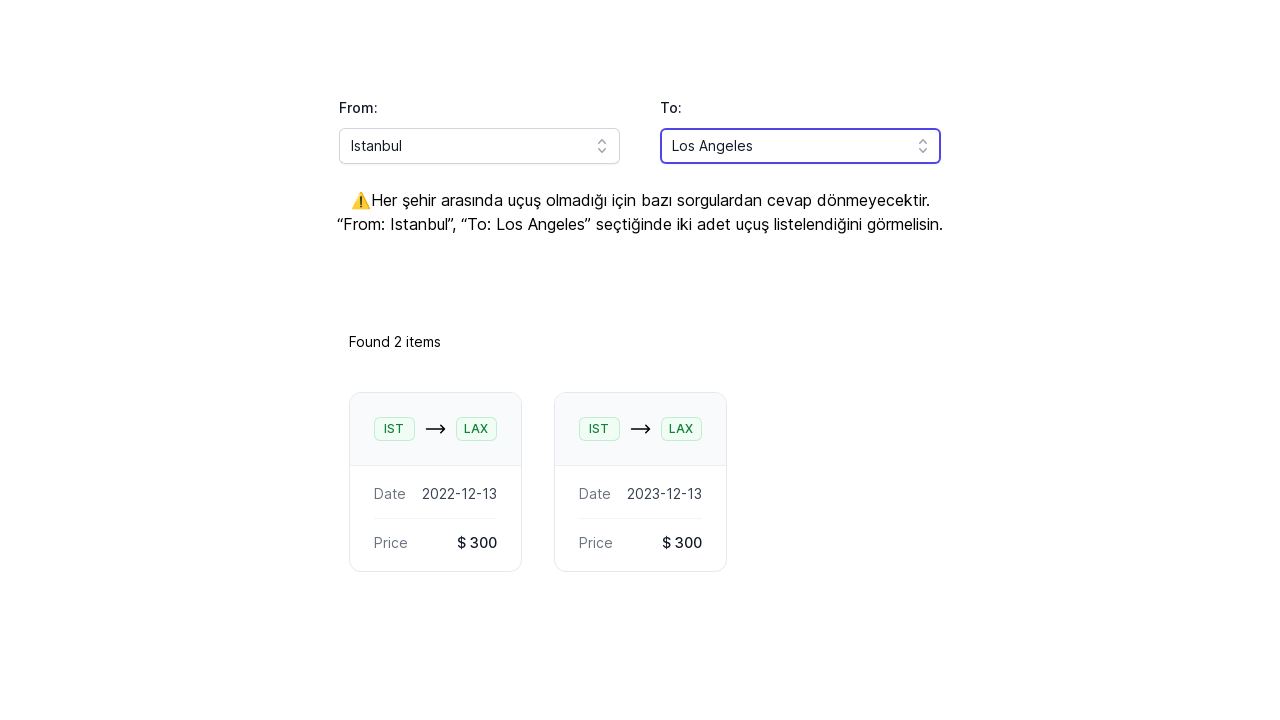

Flight results loaded - flight list selector appeared
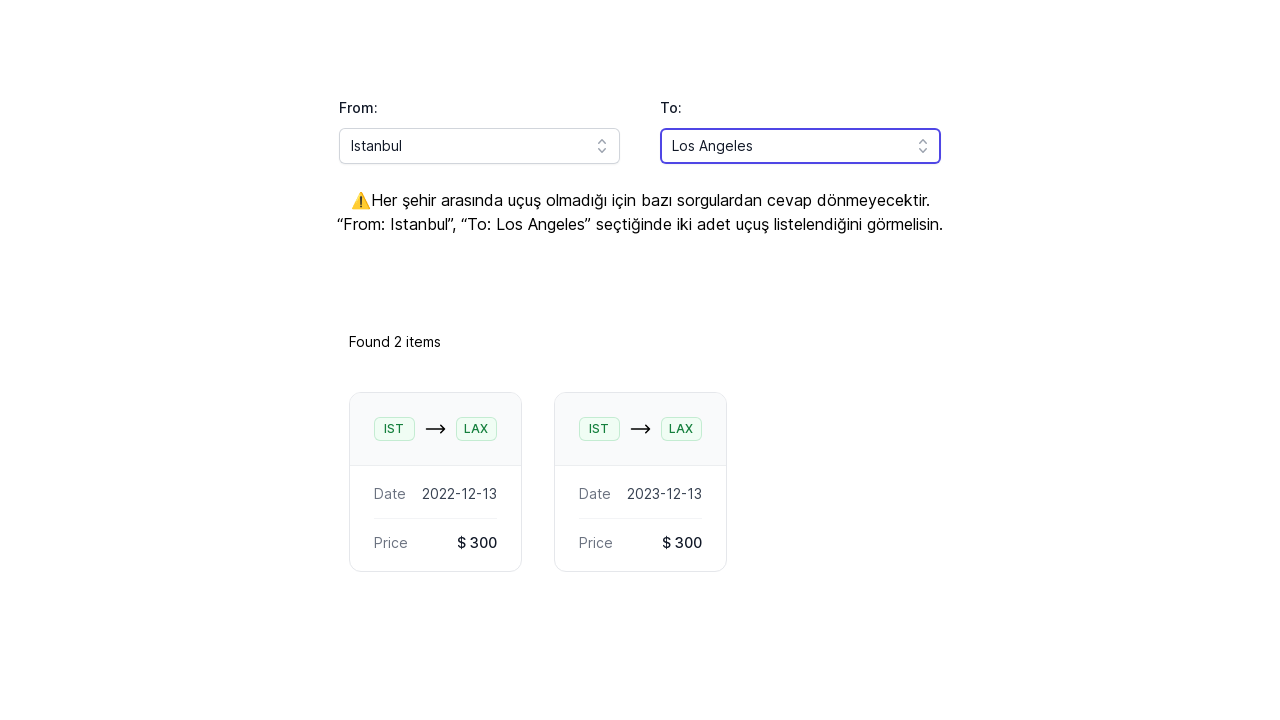

Located all flight items in results
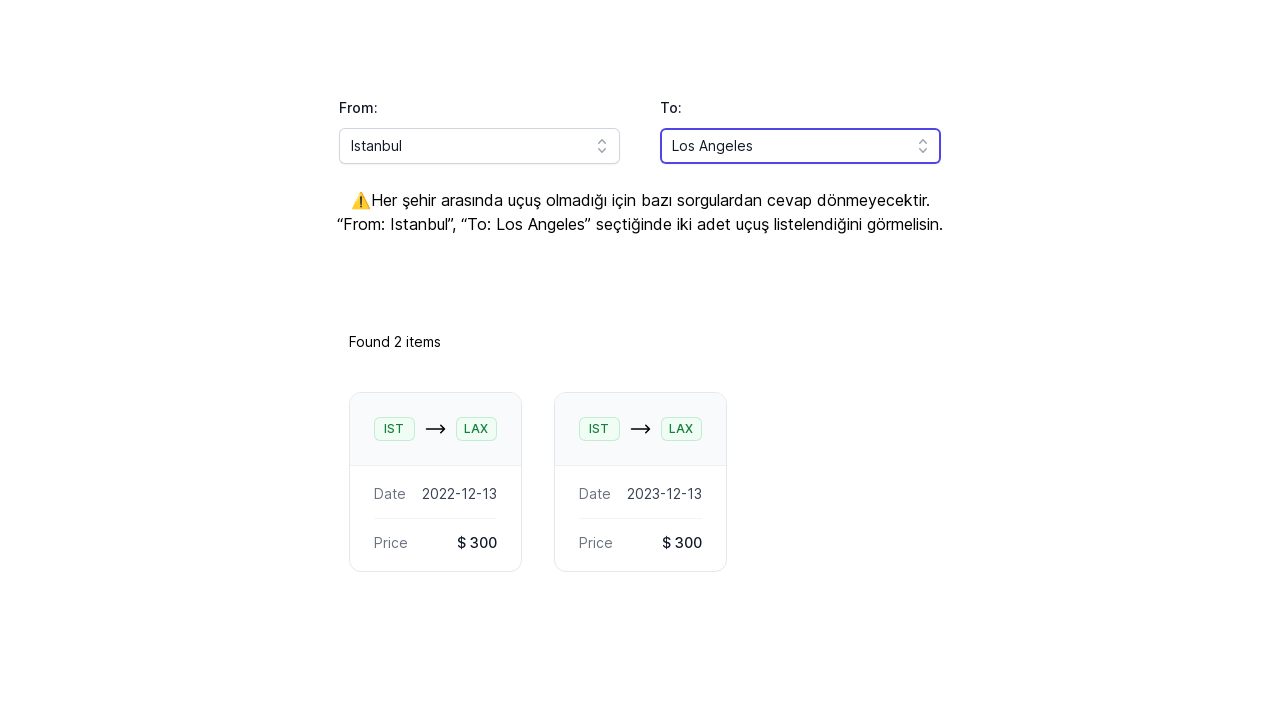

Verified that exactly 2 flights are listed in the results
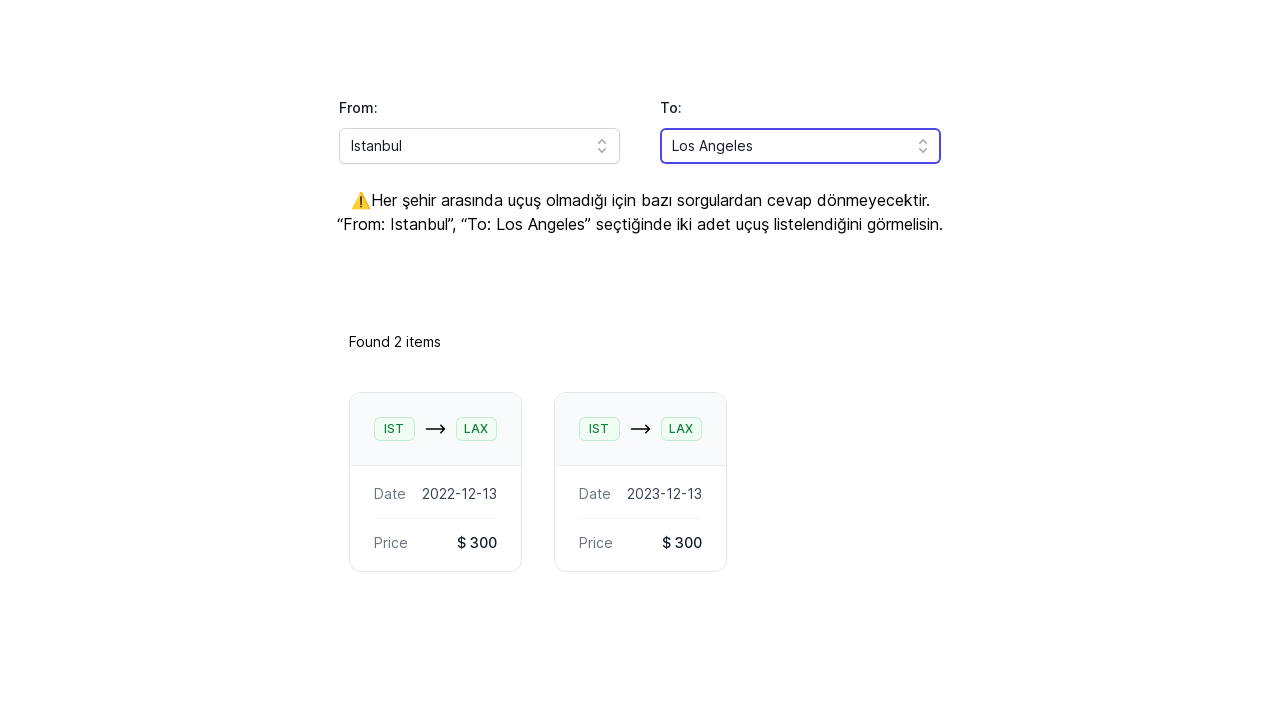

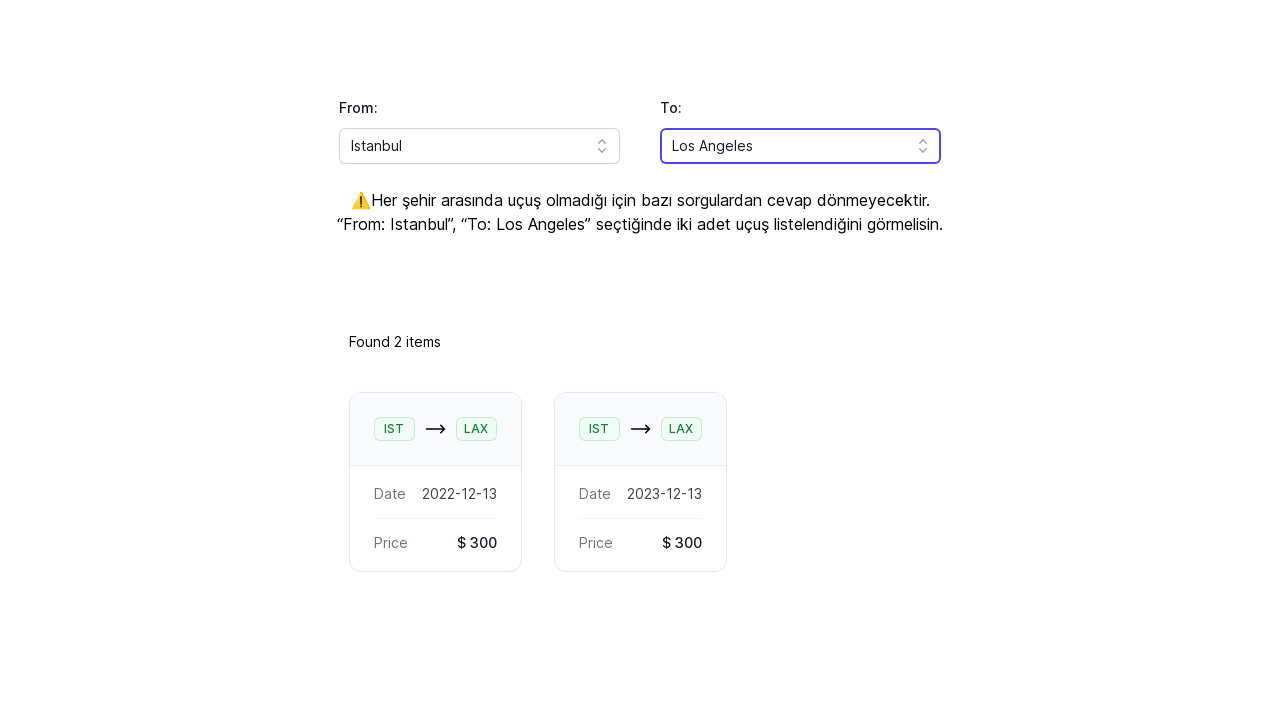